Tests iframe handling by switching between nested iframes and filling text fields within them

Starting URL: https://demo.automationtesting.in/Frames.html

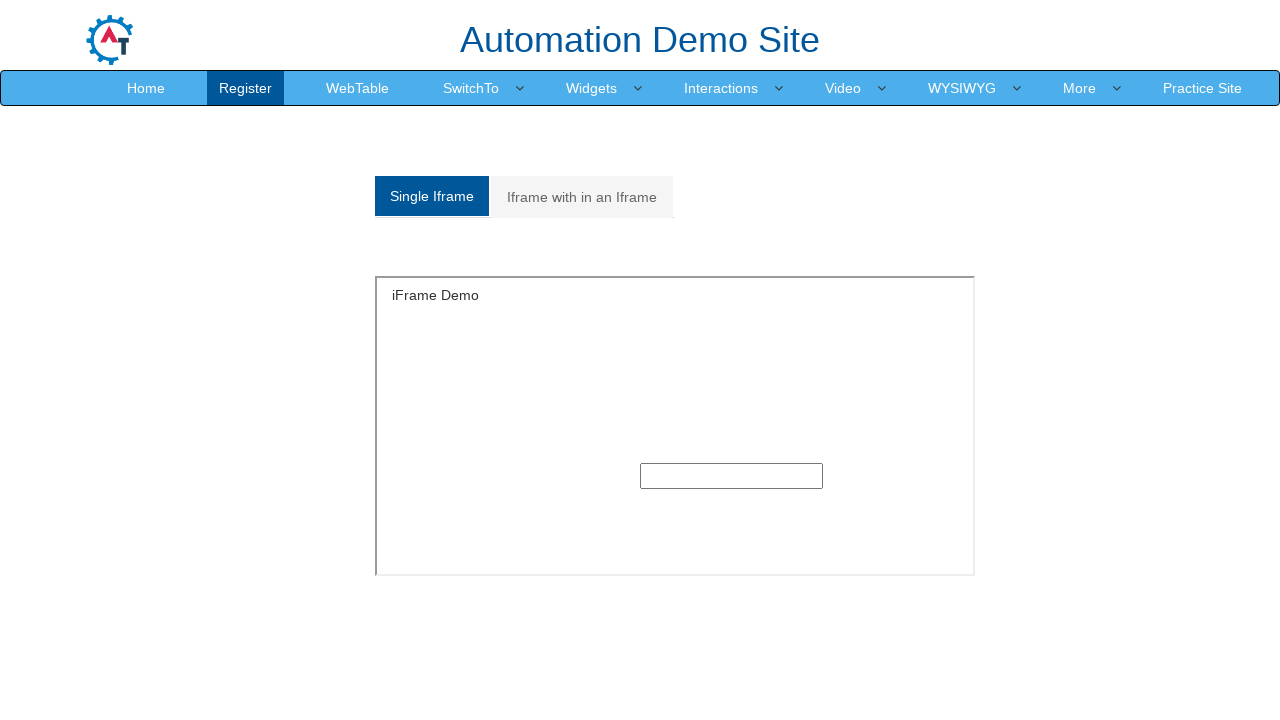

Located the first iframe with id 'singleframe'
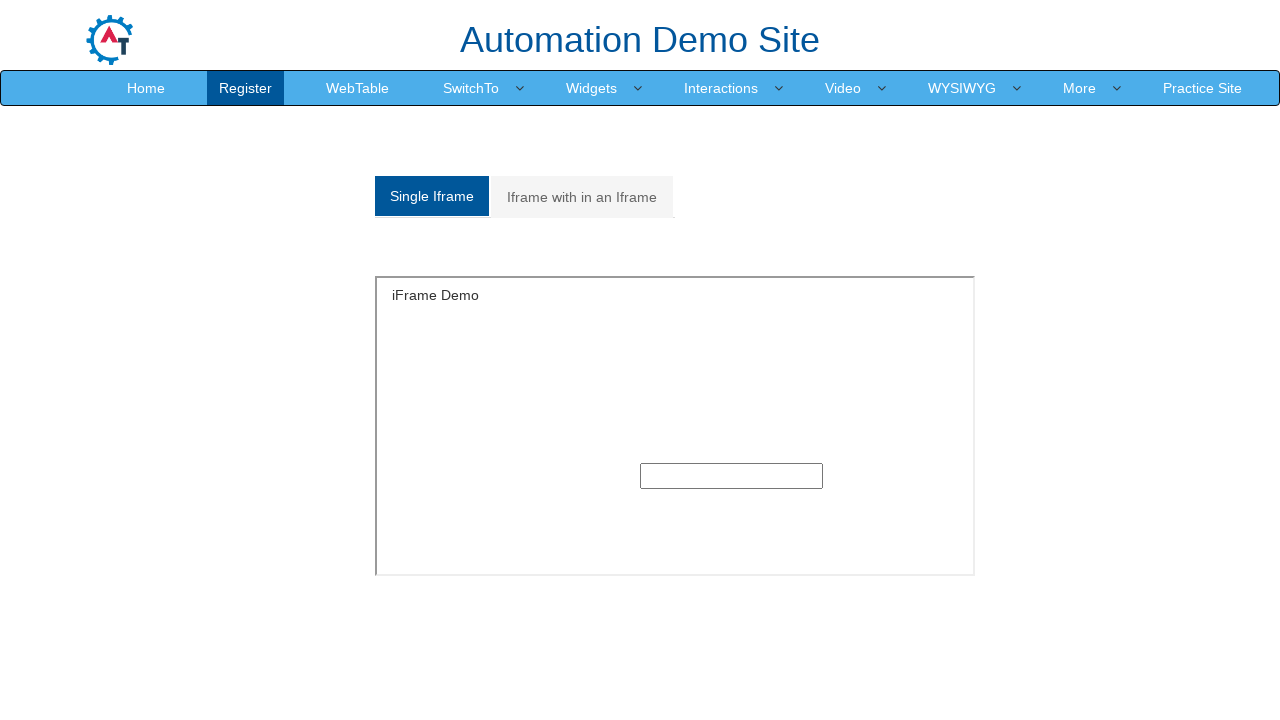

Filled text field in first iframe with 'switch in iframe' on iframe#singleframe >> internal:control=enter-frame >> input[type='text']
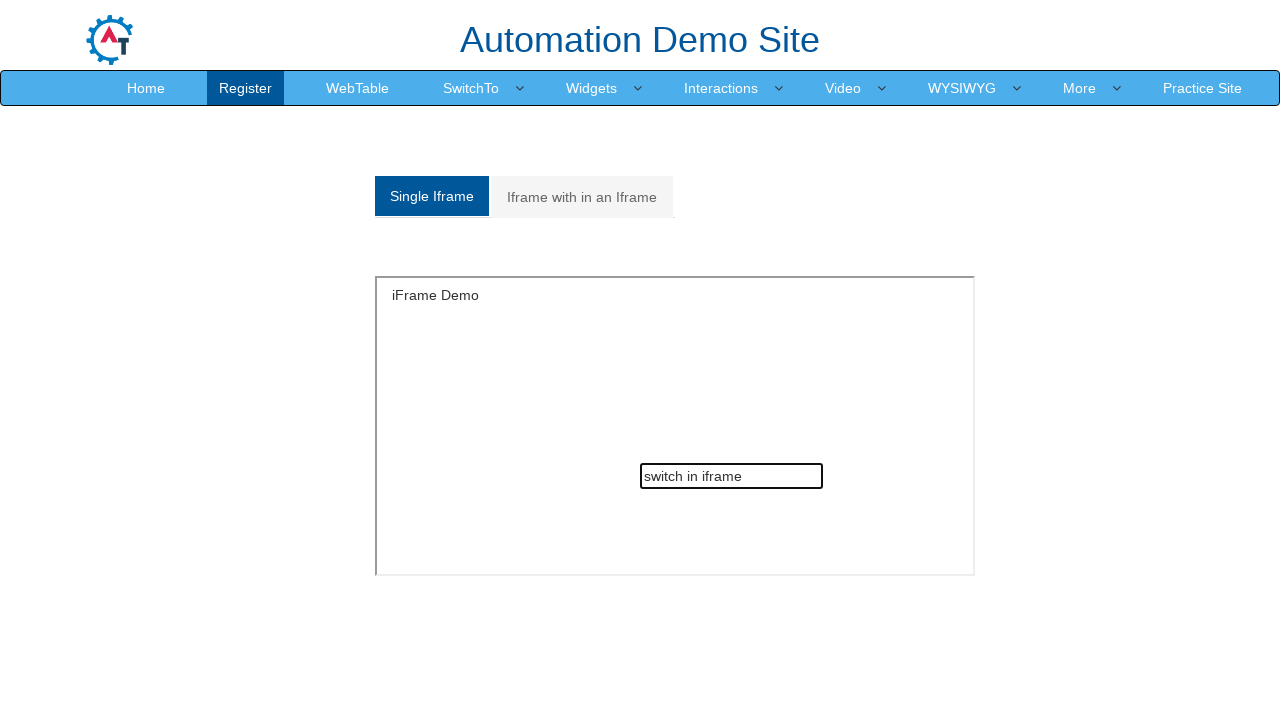

Clicked on 'Iframe with in an Iframe' tab at (582, 197) on a:has-text('Iframe with in an Iframe')
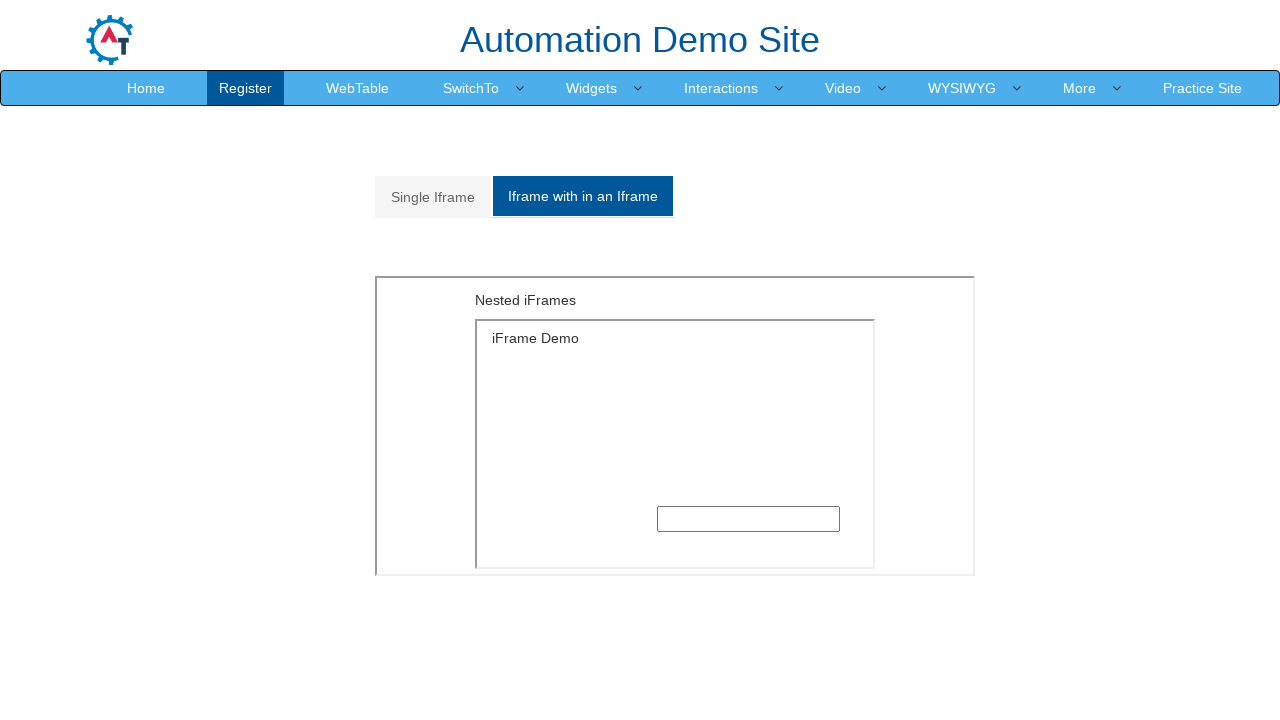

Located outer iframe with src 'MultipleFrames.html'
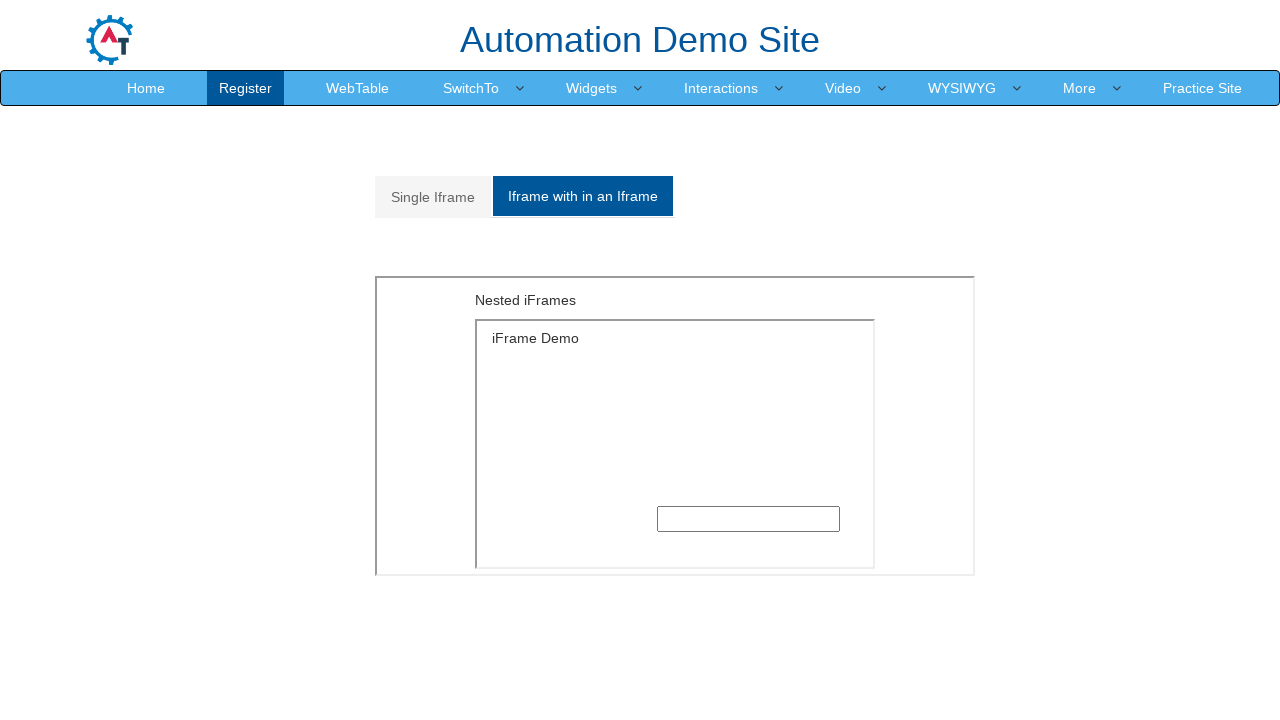

Located inner iframe nested within outer frame
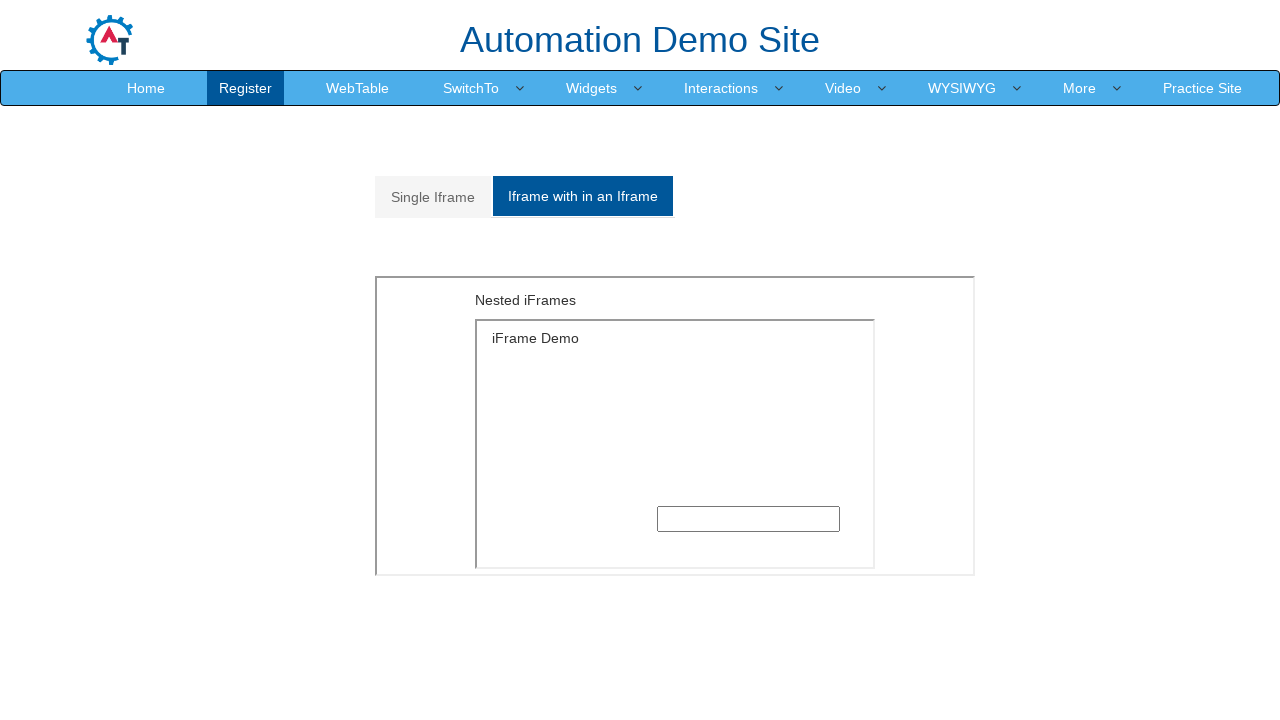

Filled text field in nested iframe with 'successfull switched inside' on iframe[src='MultipleFrames.html'] >> internal:control=enter-frame >> iframe >> i
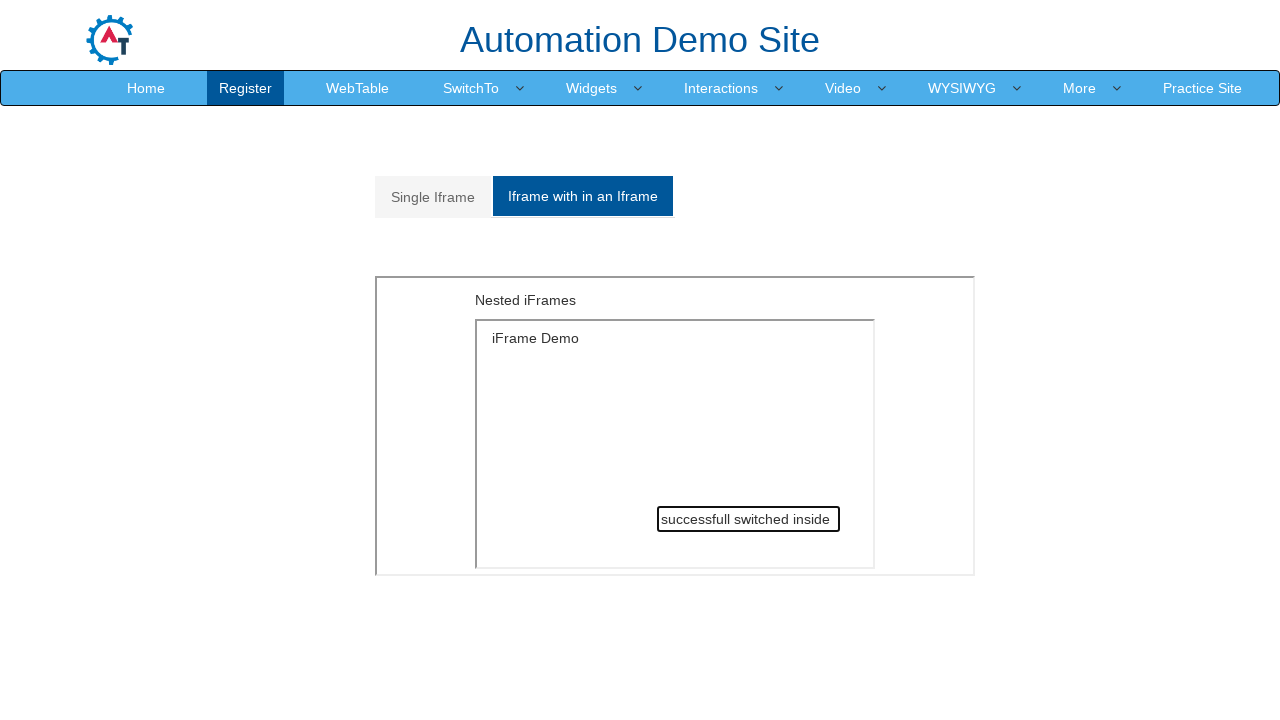

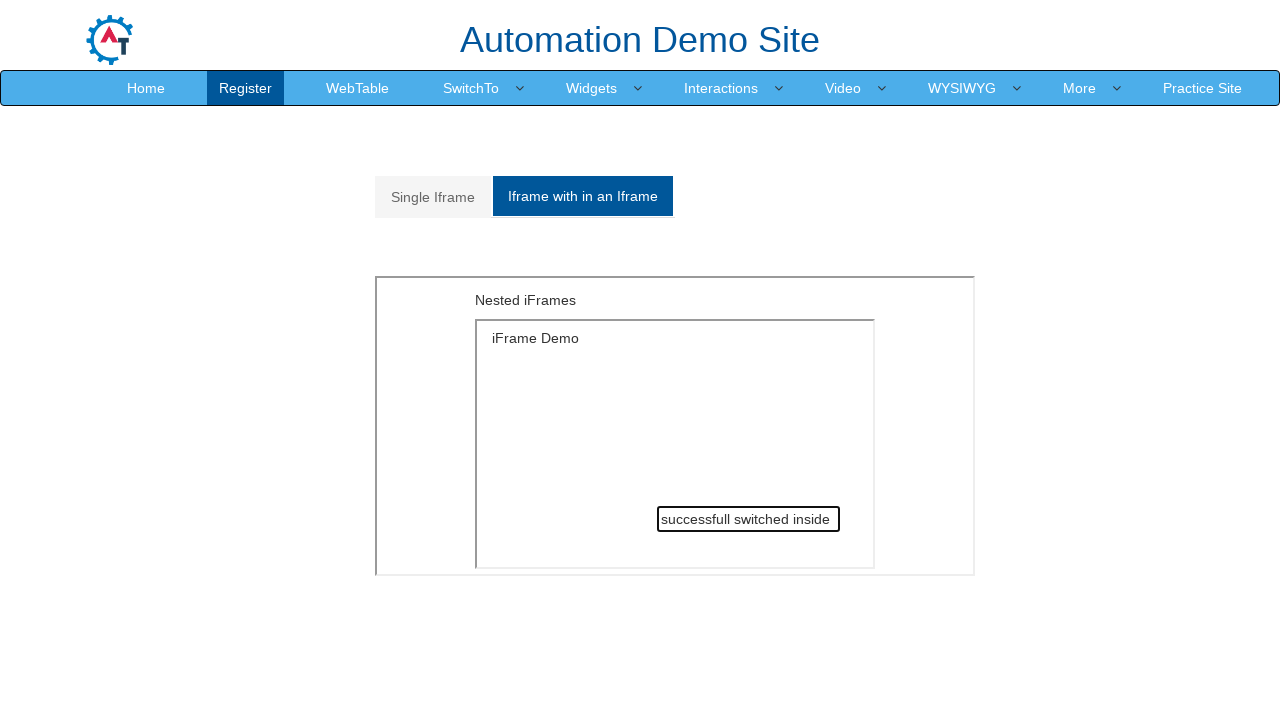